Tests filtering to display only active (incomplete) todo items

Starting URL: https://demo.playwright.dev/todomvc

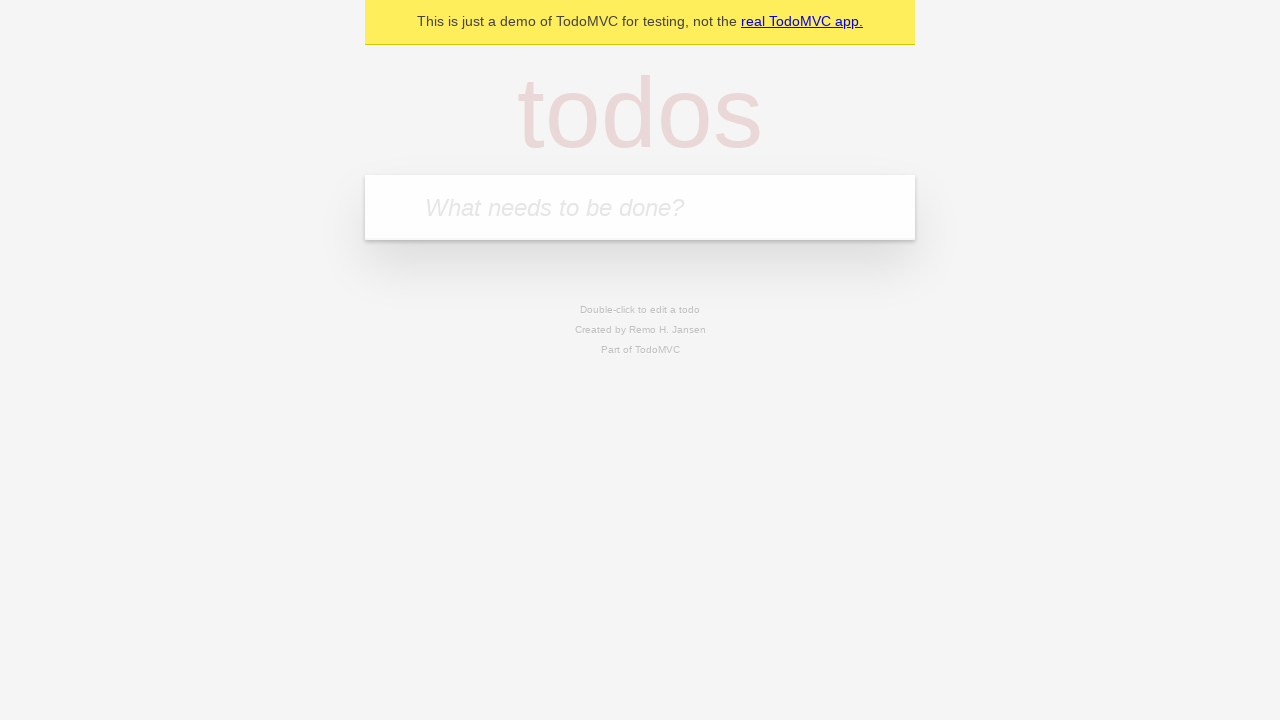

Located the 'What needs to be done?' input field
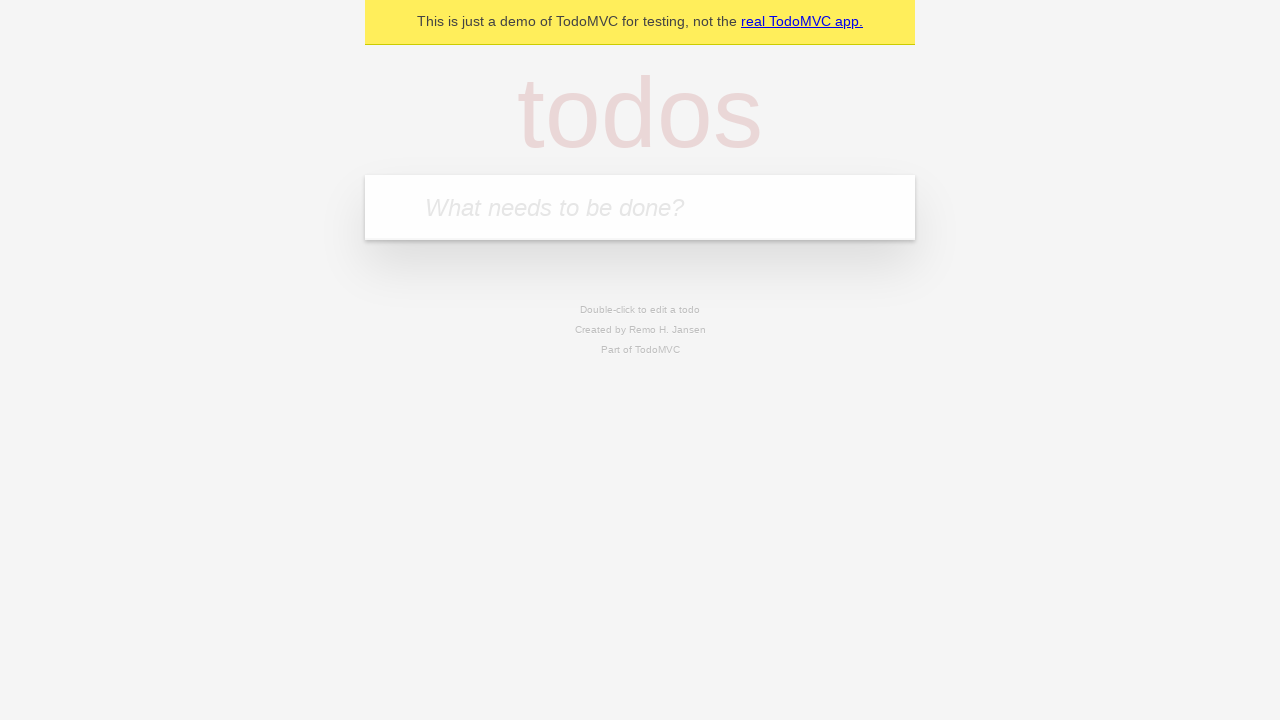

Filled todo input with 'buy some cheese' on internal:attr=[placeholder="What needs to be done?"i]
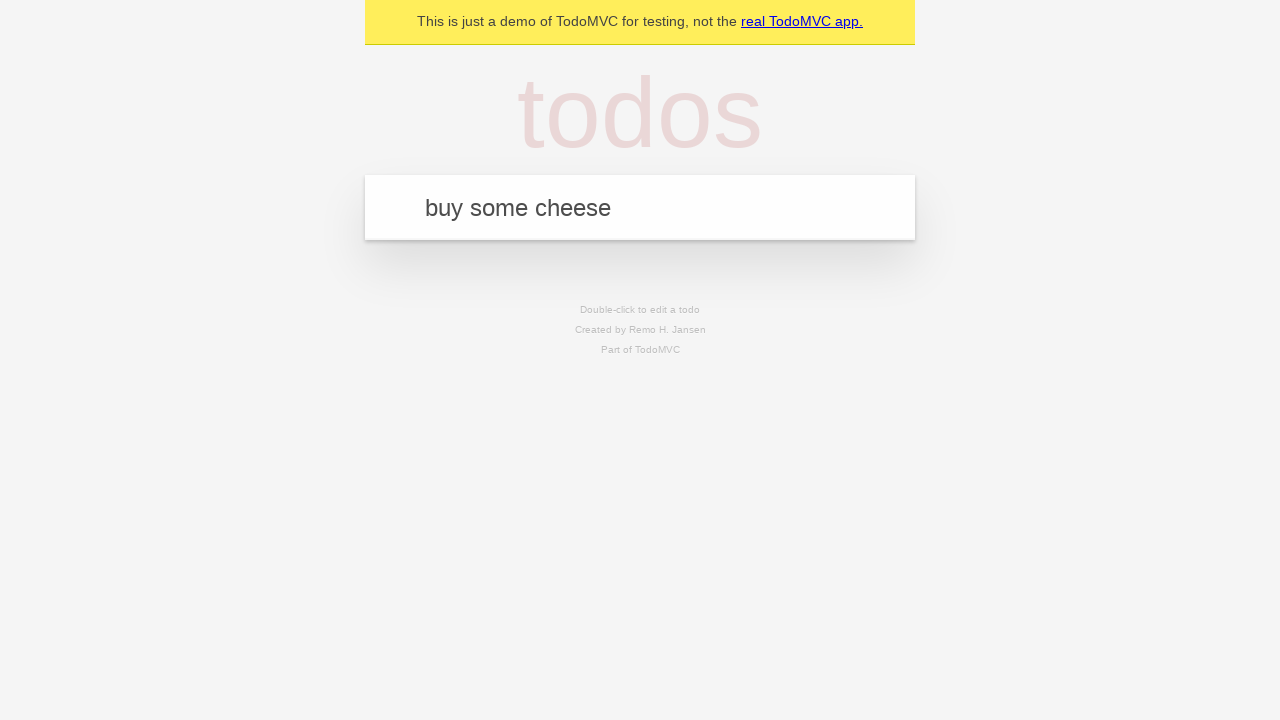

Pressed Enter to add todo 'buy some cheese' on internal:attr=[placeholder="What needs to be done?"i]
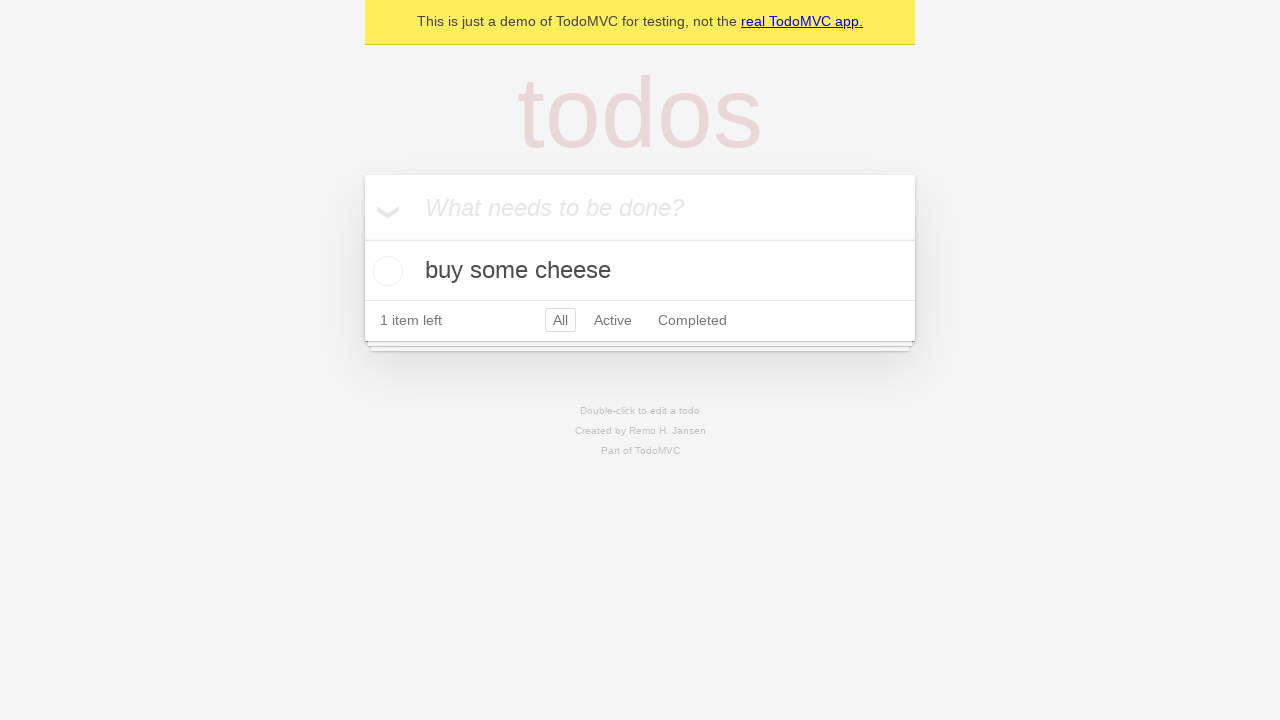

Filled todo input with 'feed the cat' on internal:attr=[placeholder="What needs to be done?"i]
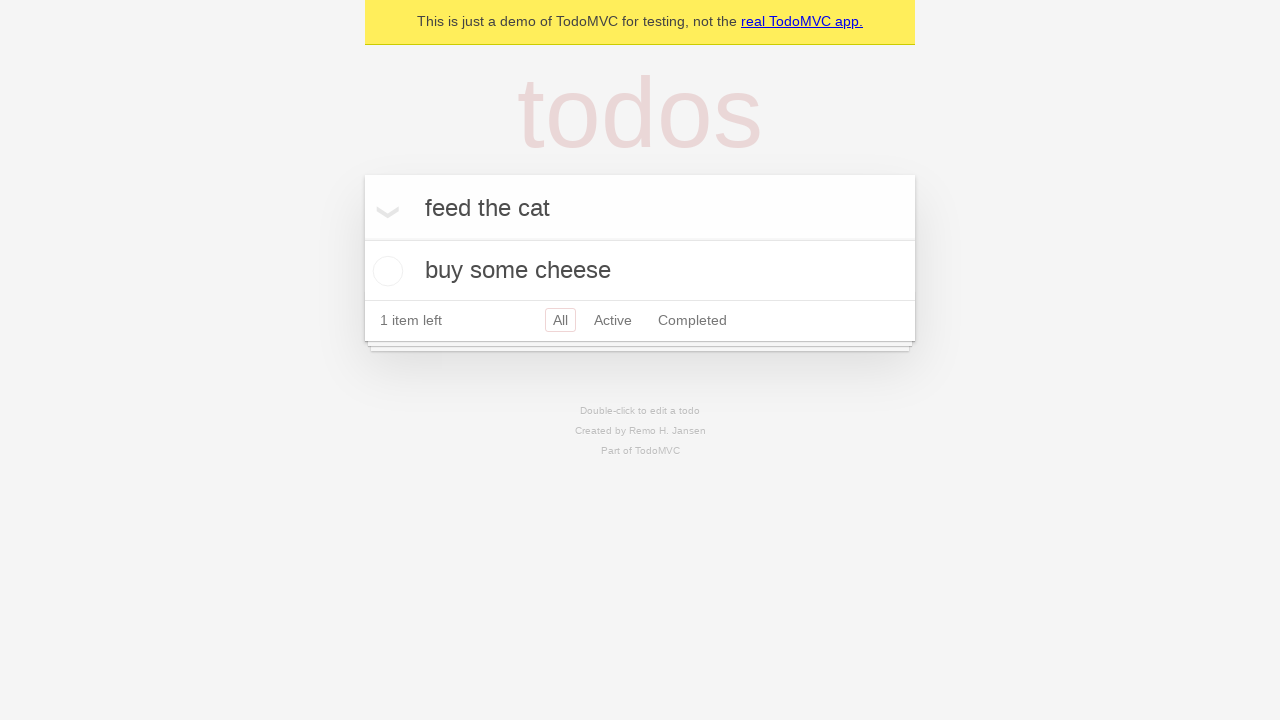

Pressed Enter to add todo 'feed the cat' on internal:attr=[placeholder="What needs to be done?"i]
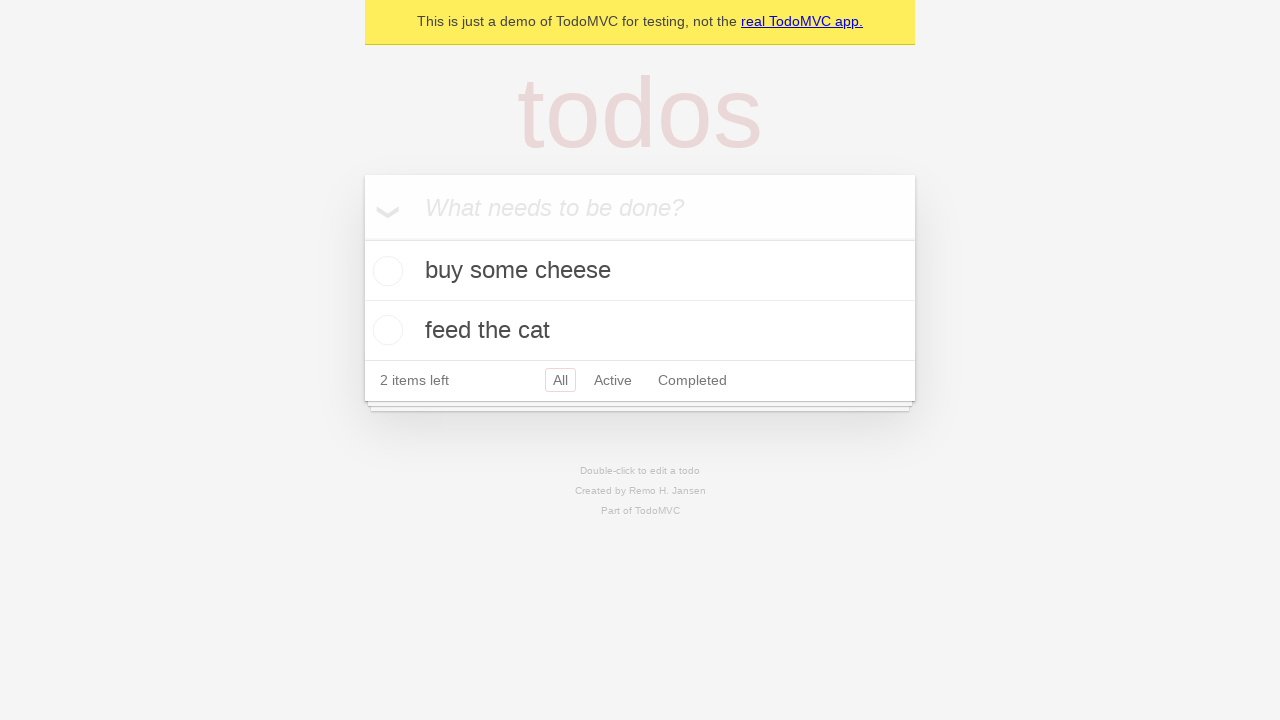

Filled todo input with 'book a doctors appointment' on internal:attr=[placeholder="What needs to be done?"i]
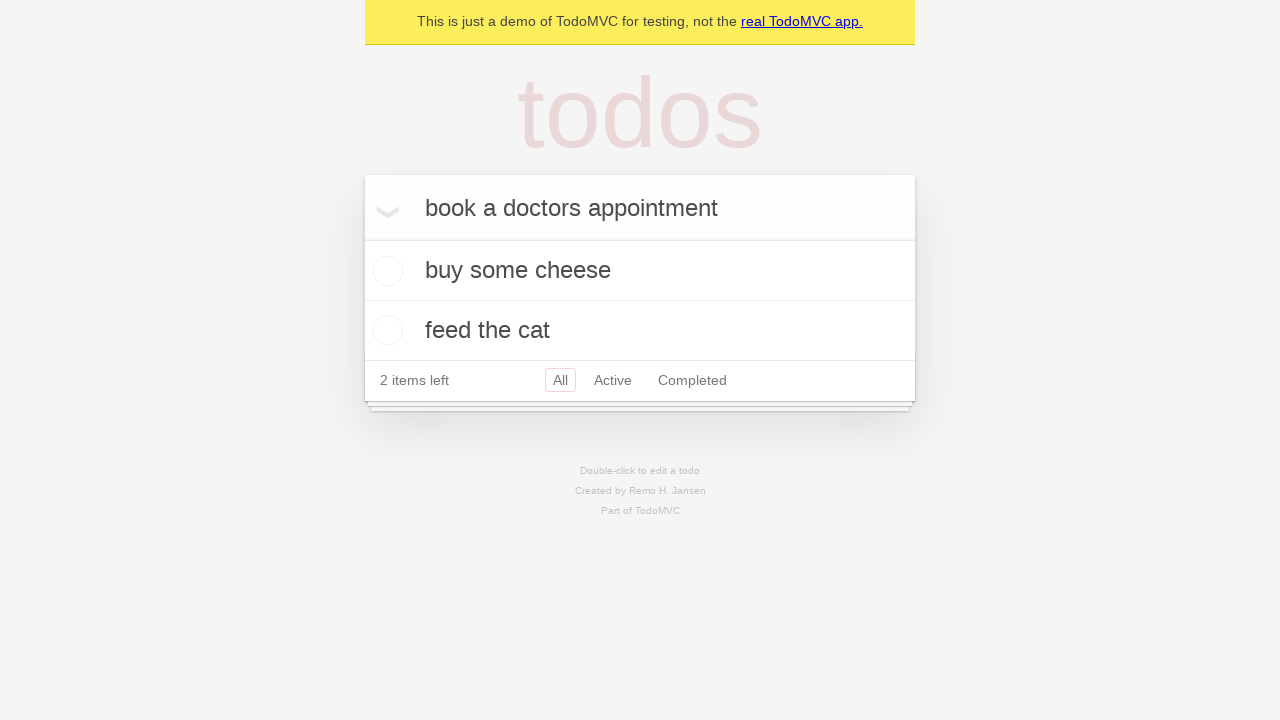

Pressed Enter to add todo 'book a doctors appointment' on internal:attr=[placeholder="What needs to be done?"i]
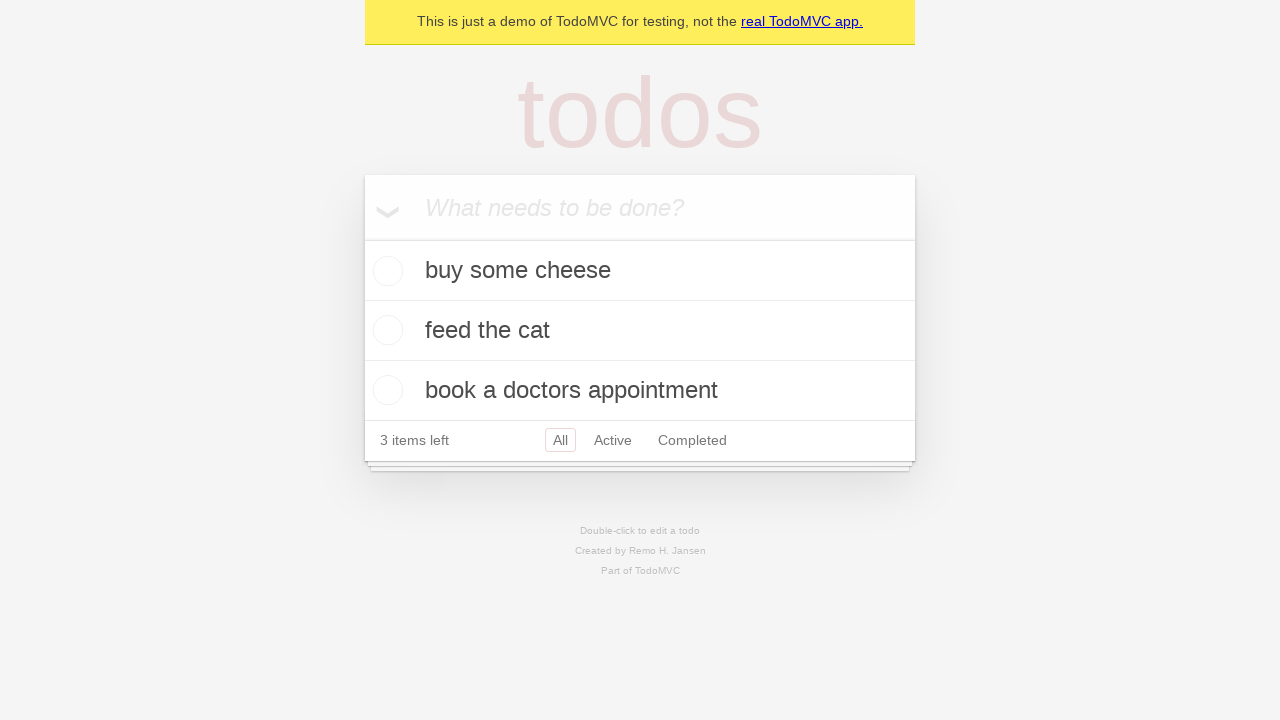

Checked the second todo item to mark it as complete at (385, 330) on internal:testid=[data-testid="todo-item"s] >> nth=1 >> internal:role=checkbox
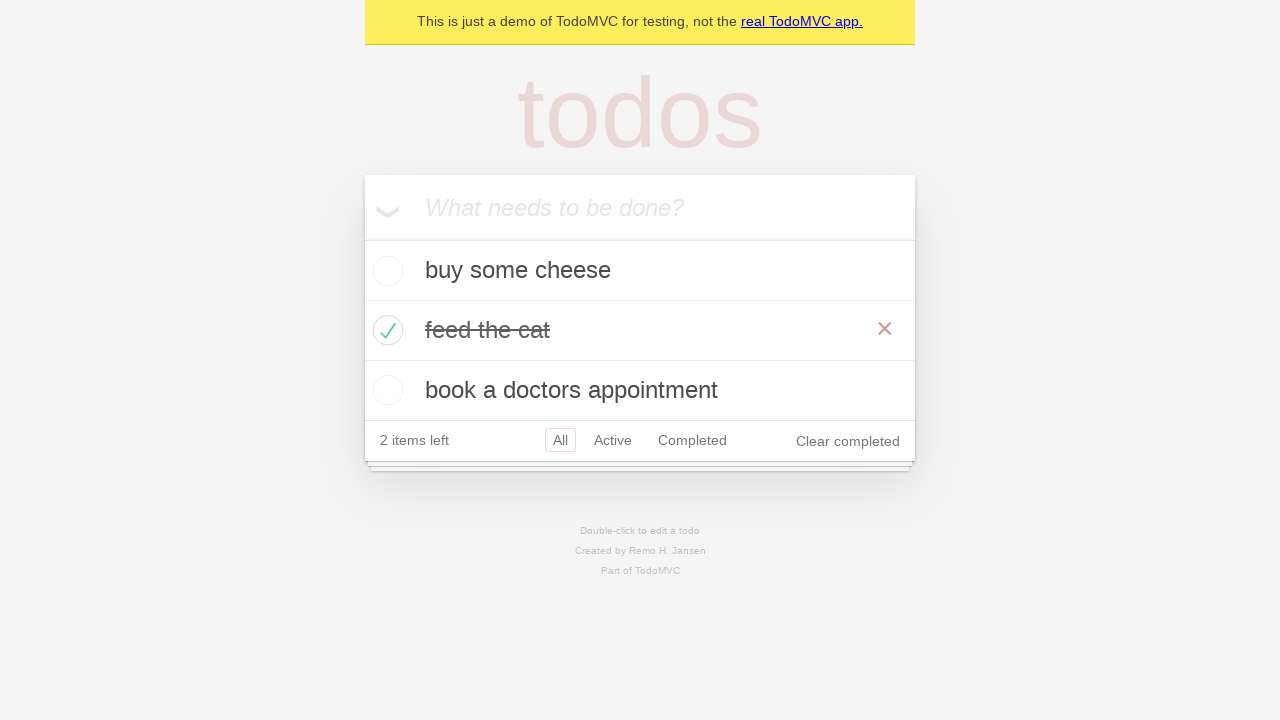

Clicked the Active filter to display only incomplete items at (613, 440) on internal:role=link[name="Active"i]
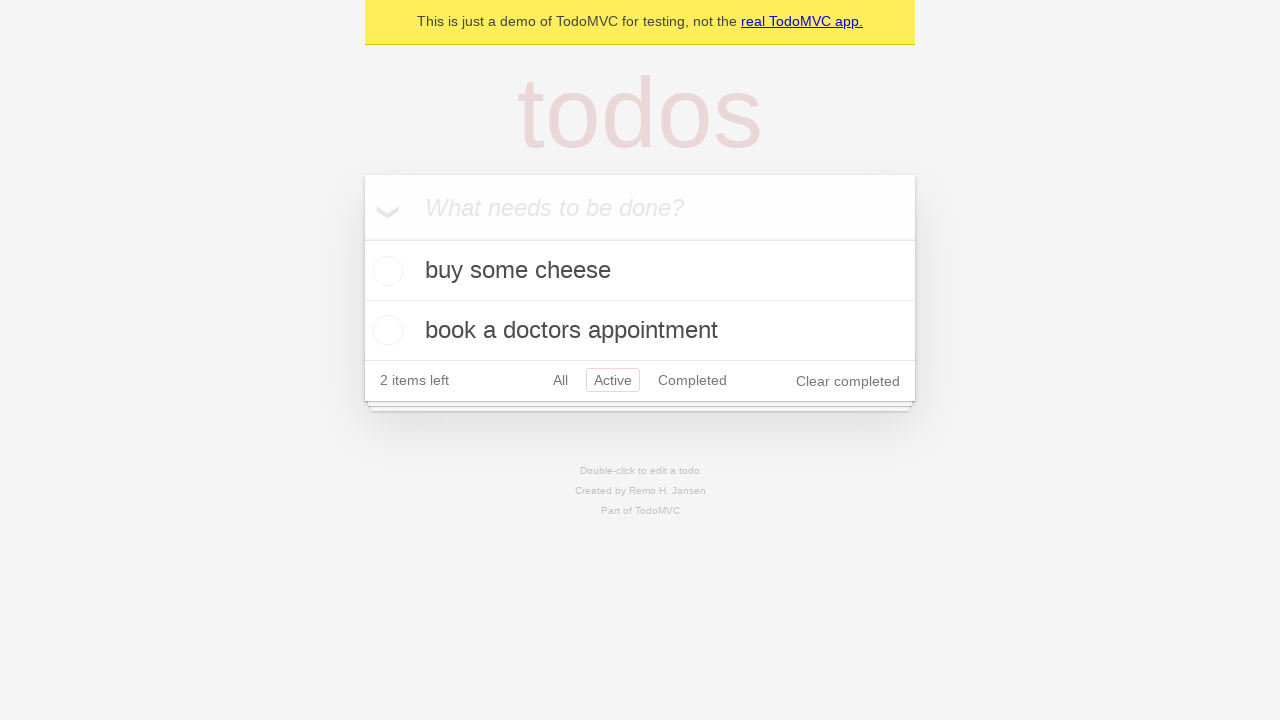

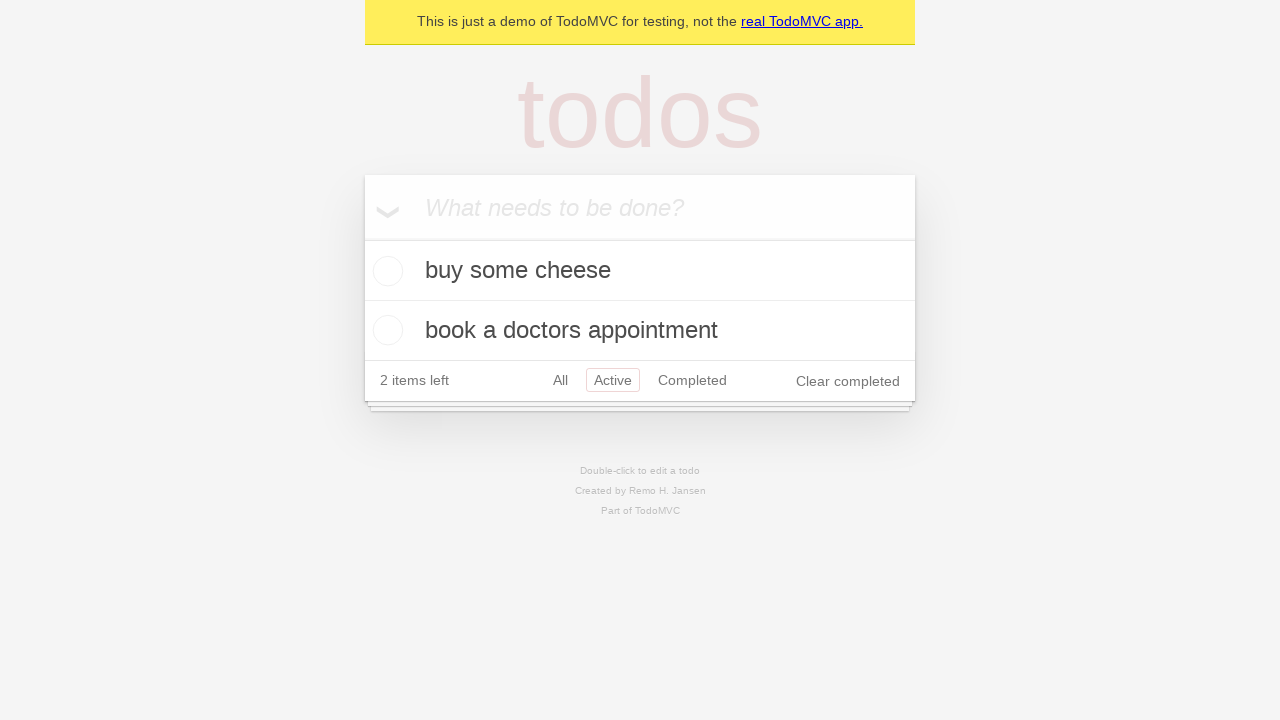